Tests that entered text is trimmed when editing a todo item

Starting URL: https://demo.playwright.dev/todomvc

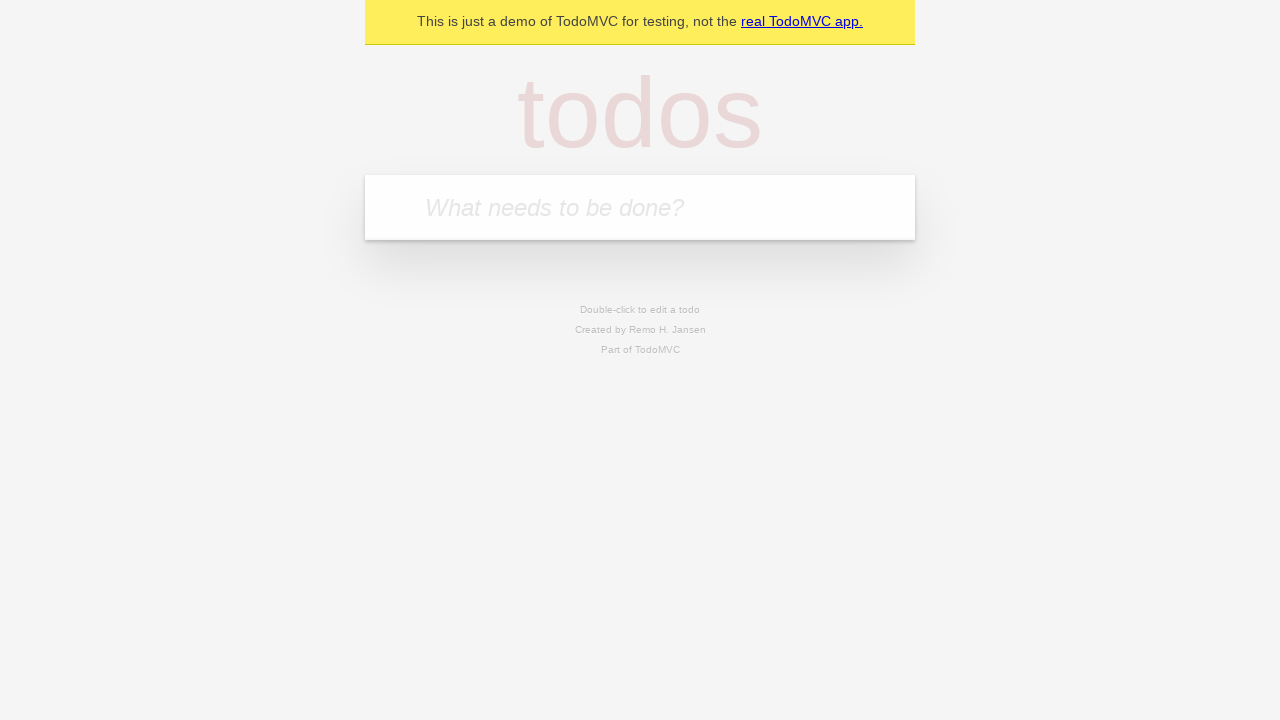

Filled new todo input with 'buy some cheese' on .new-todo
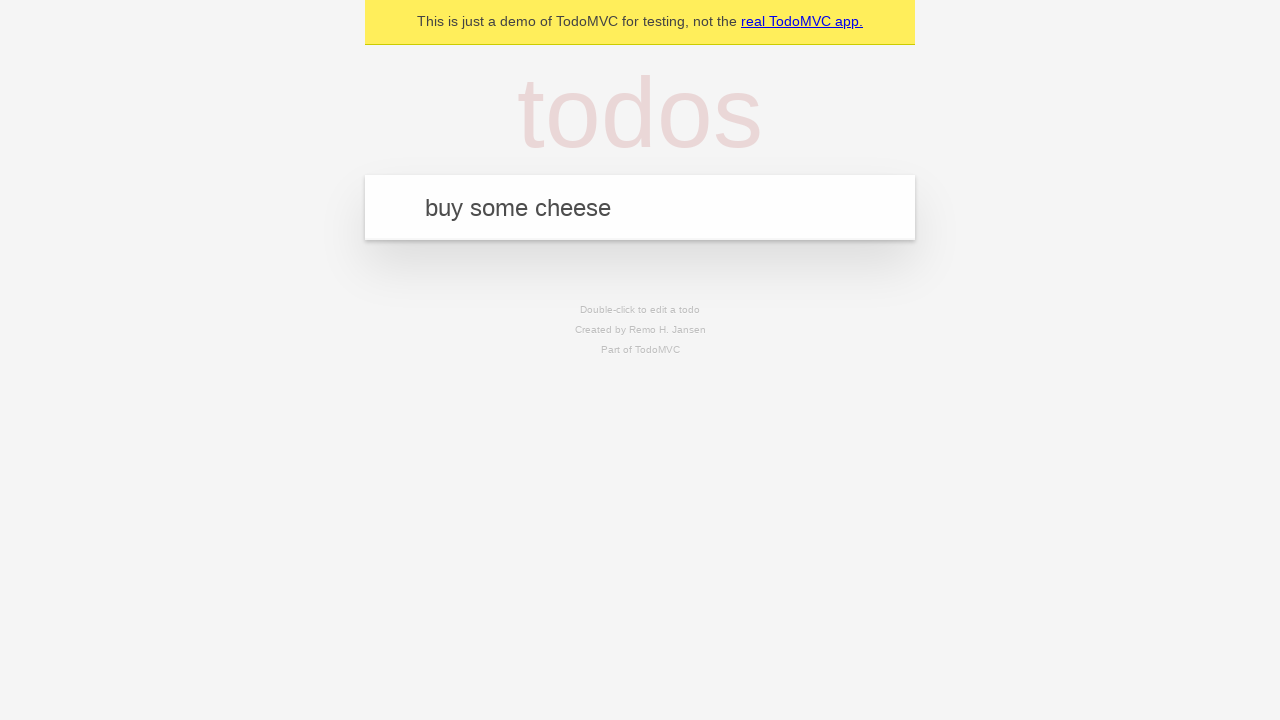

Pressed Enter to create first todo on .new-todo
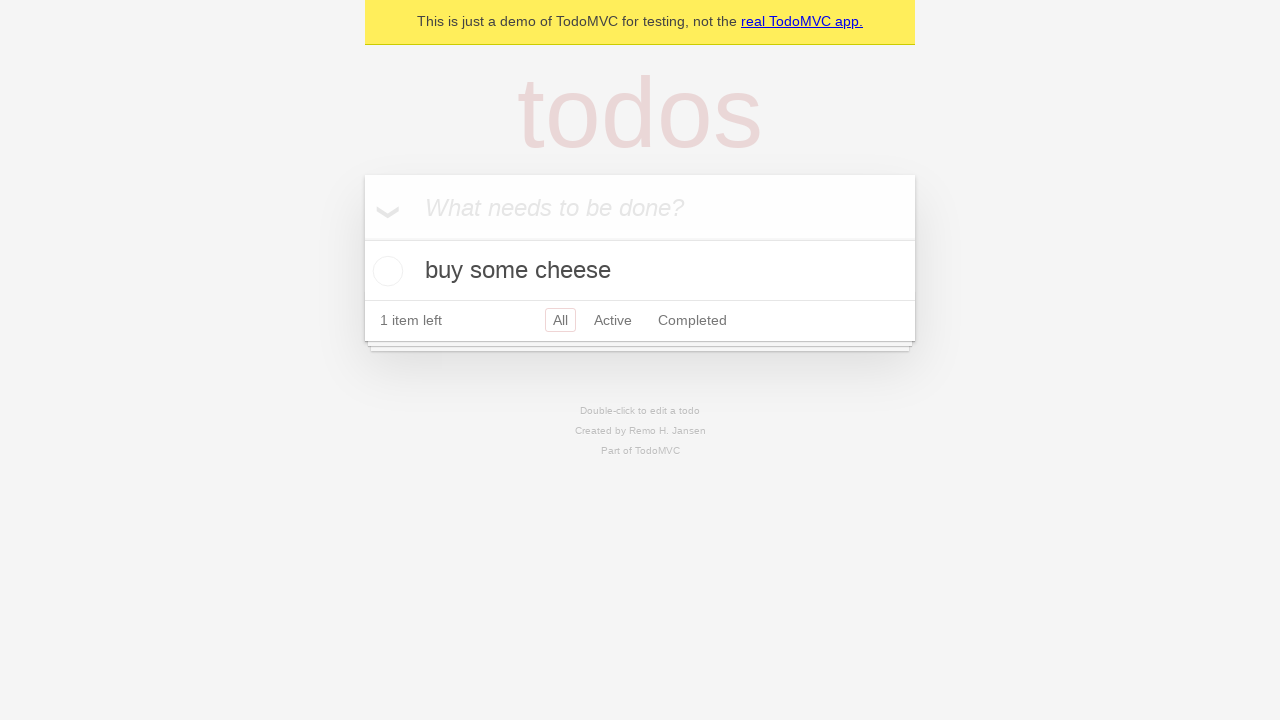

Filled new todo input with 'feed the cat' on .new-todo
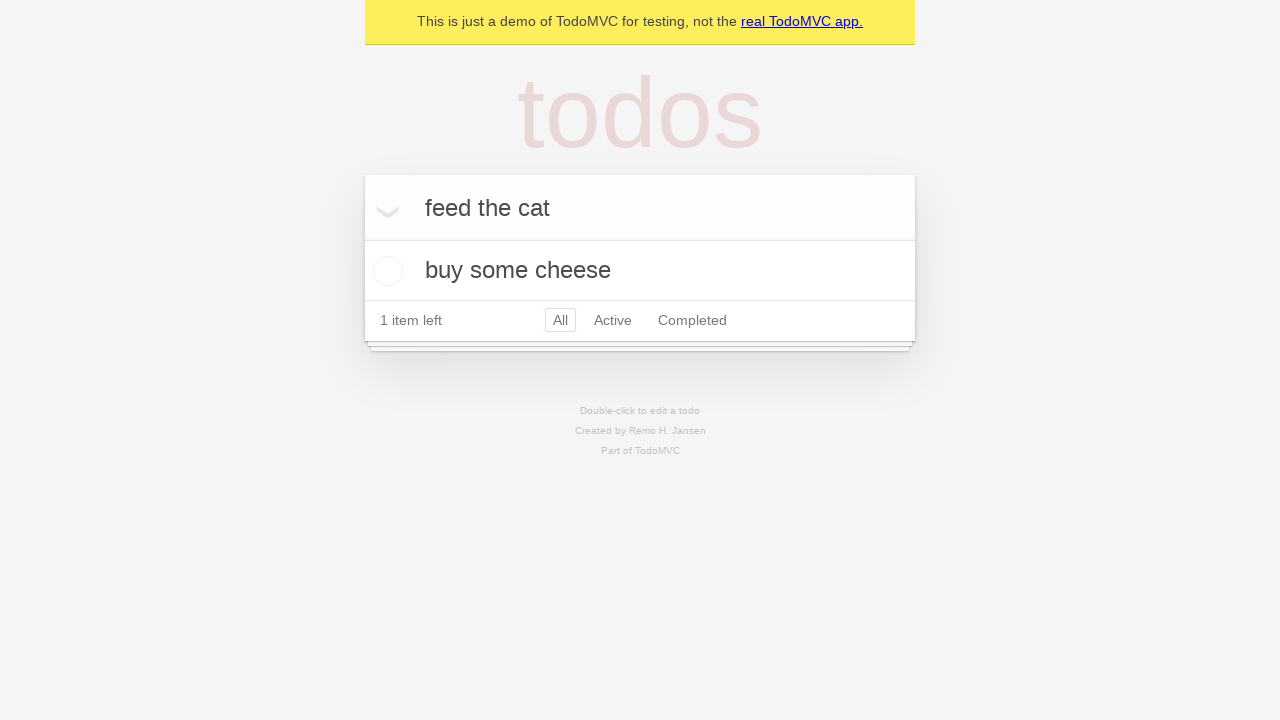

Pressed Enter to create second todo on .new-todo
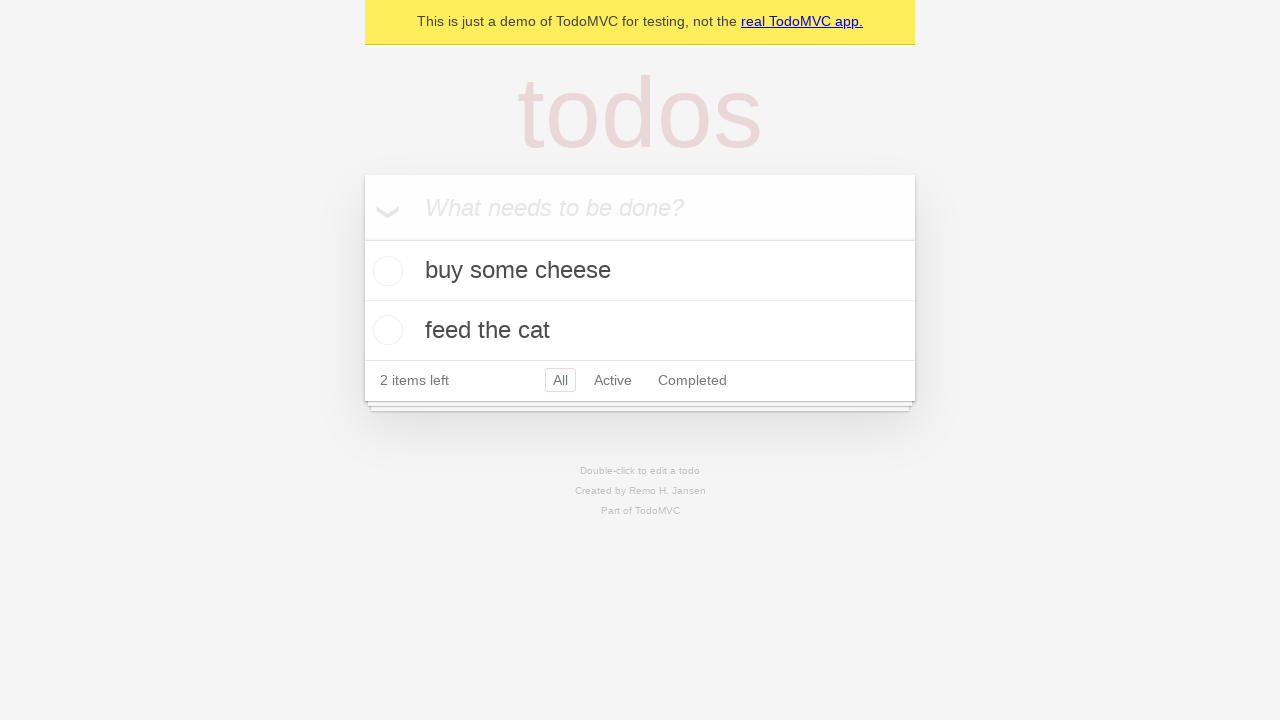

Filled new todo input with 'book a doctors appointment' on .new-todo
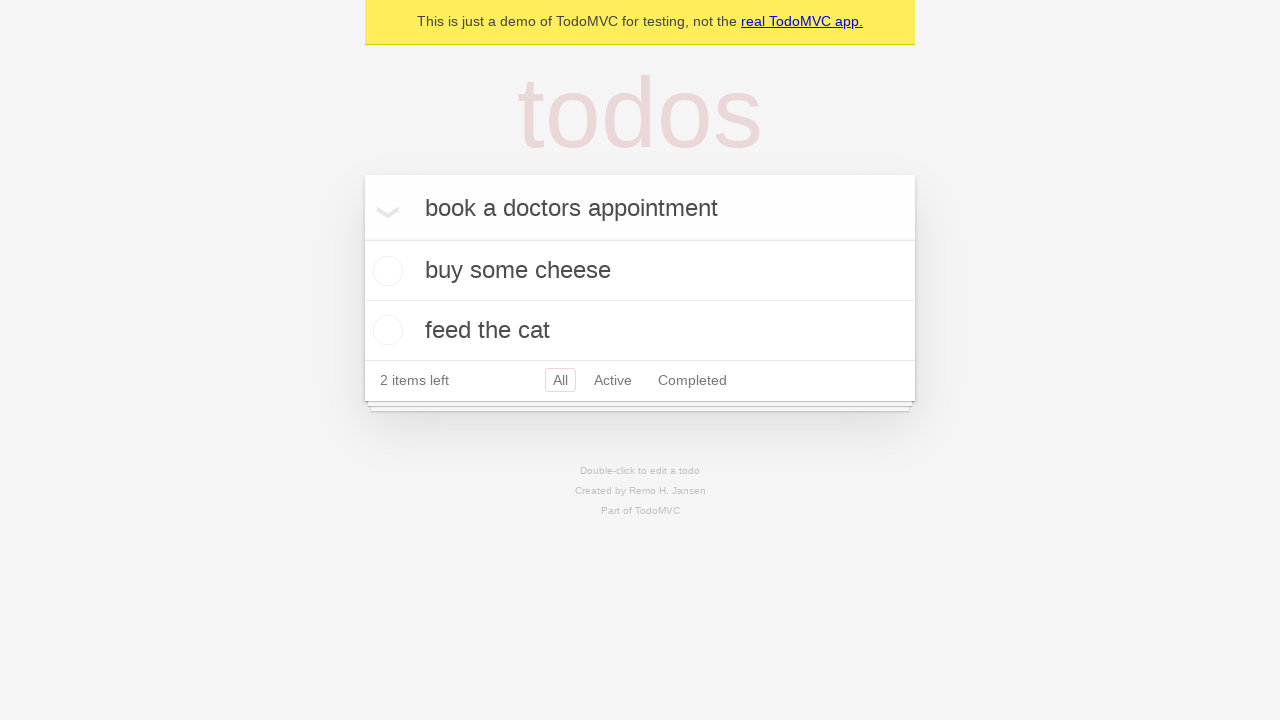

Pressed Enter to create third todo on .new-todo
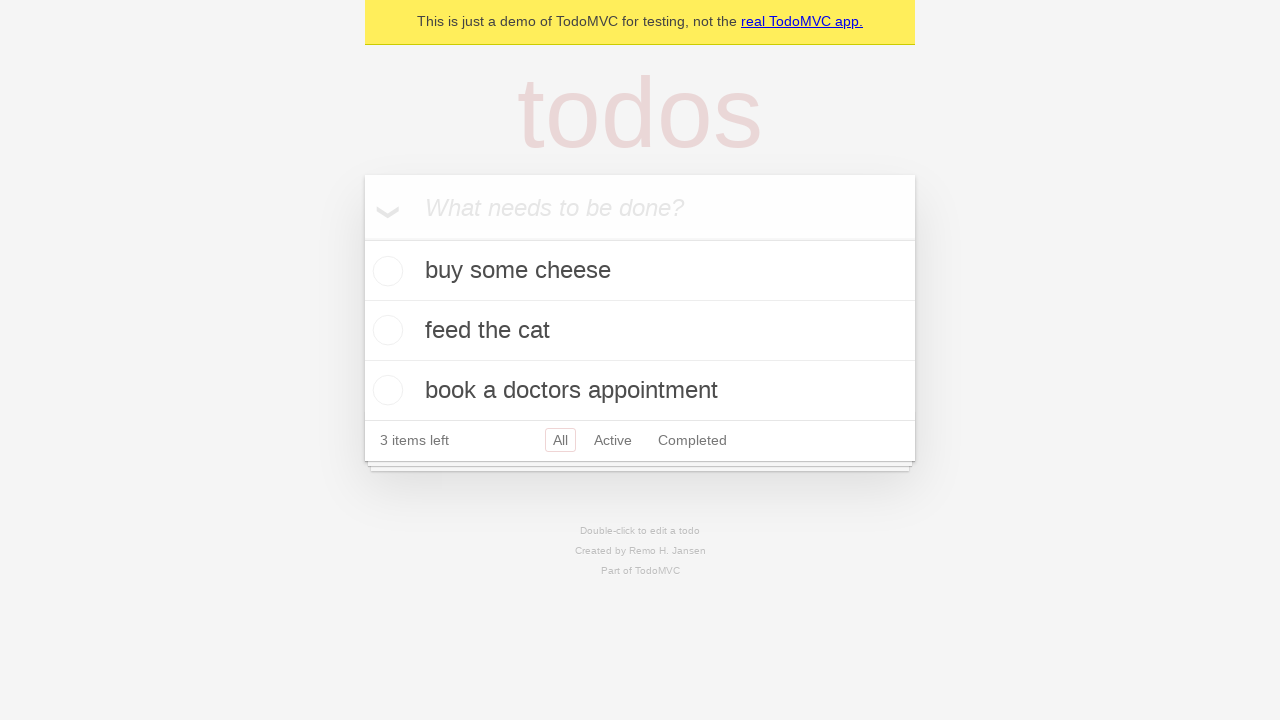

Waited for all three todos to be loaded
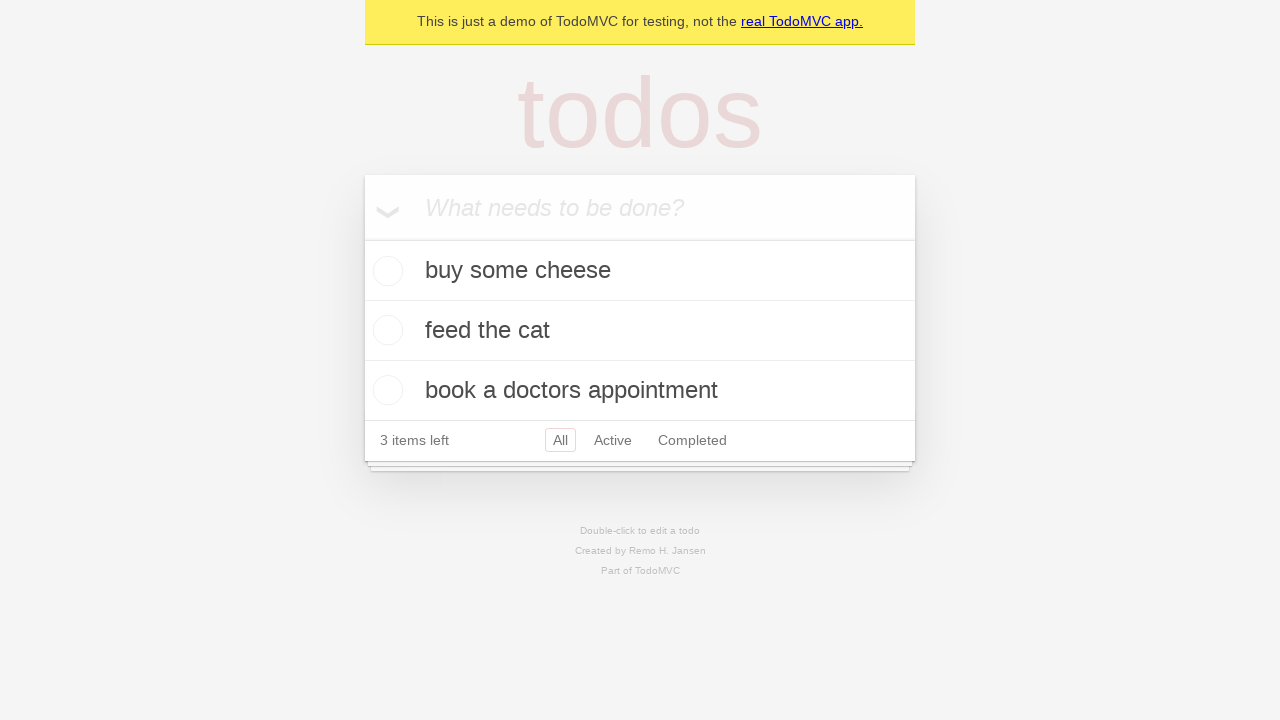

Double-clicked on second todo to enter edit mode at (640, 331) on .todo-list li >> nth=1
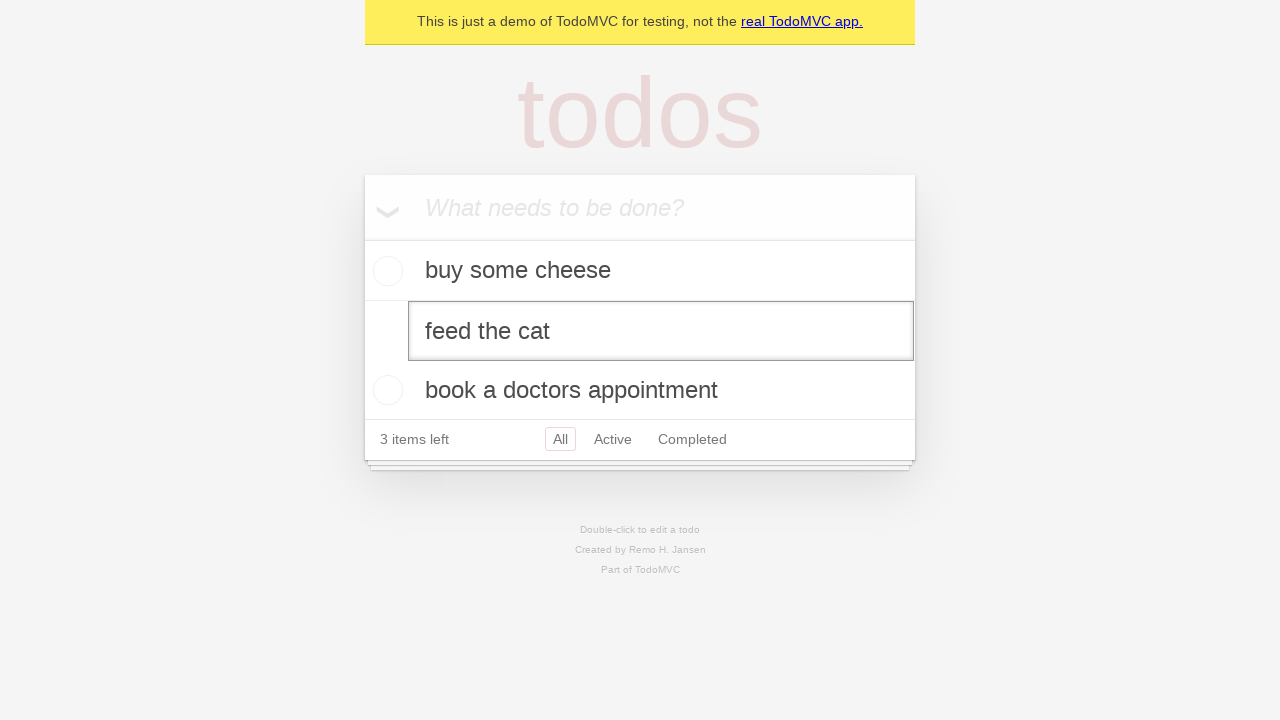

Filled edit field with text containing leading and trailing spaces on .todo-list li >> nth=1 >> .edit
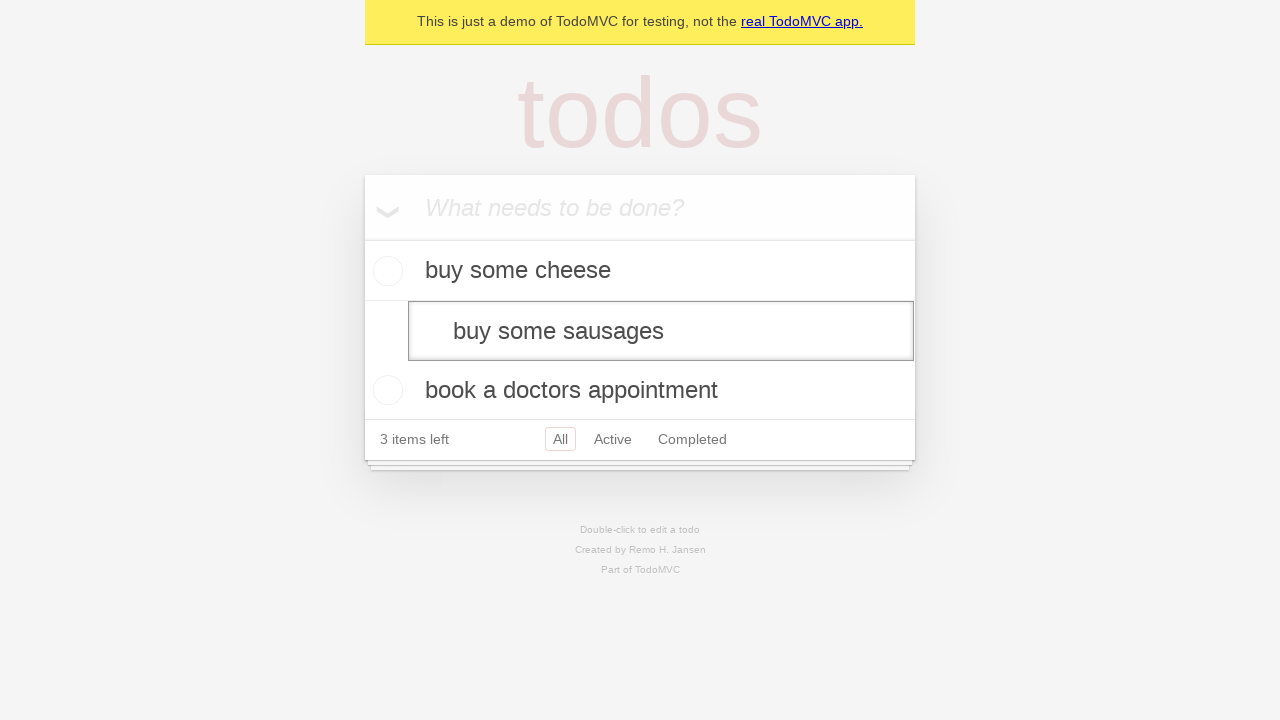

Pressed Enter to save edited todo, expecting text to be trimmed on .todo-list li >> nth=1 >> .edit
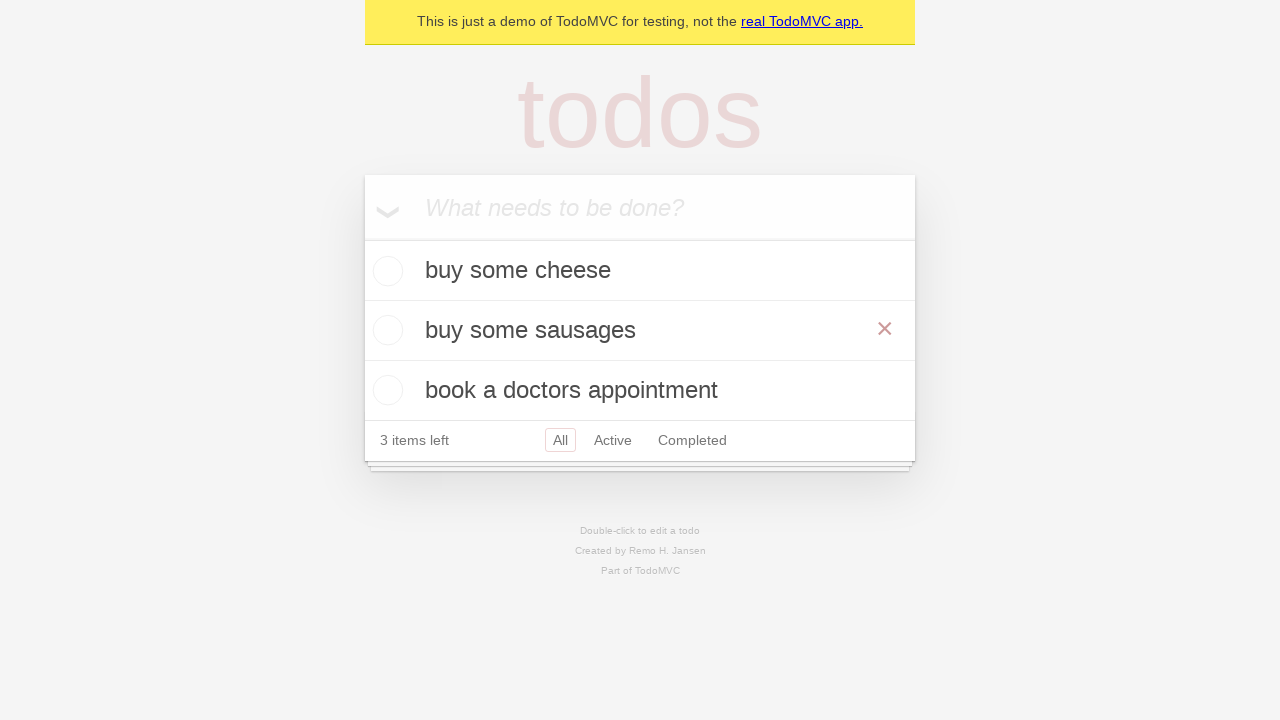

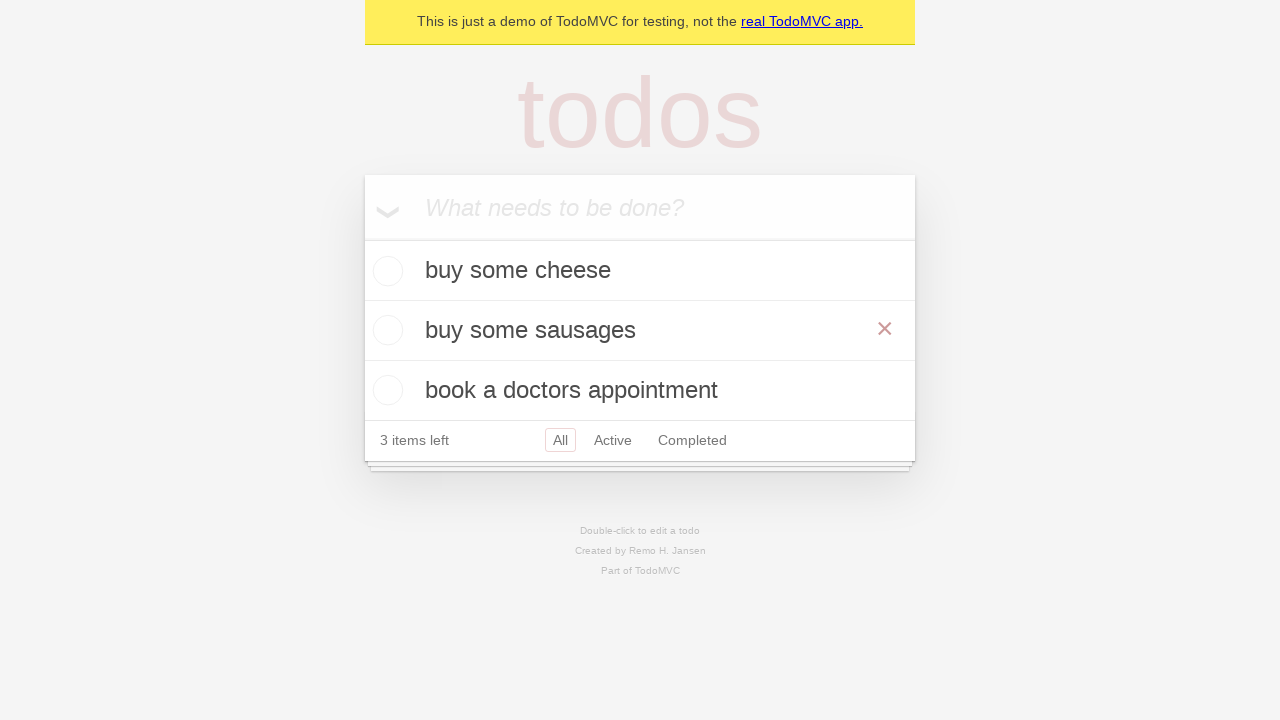